Tests iframe navigation by switching between nested iframes, verifying text content at each level, and clicking a run button before highlighting an iframe element

Starting URL: https://seleniumbase.io/w3schools/iframes.html

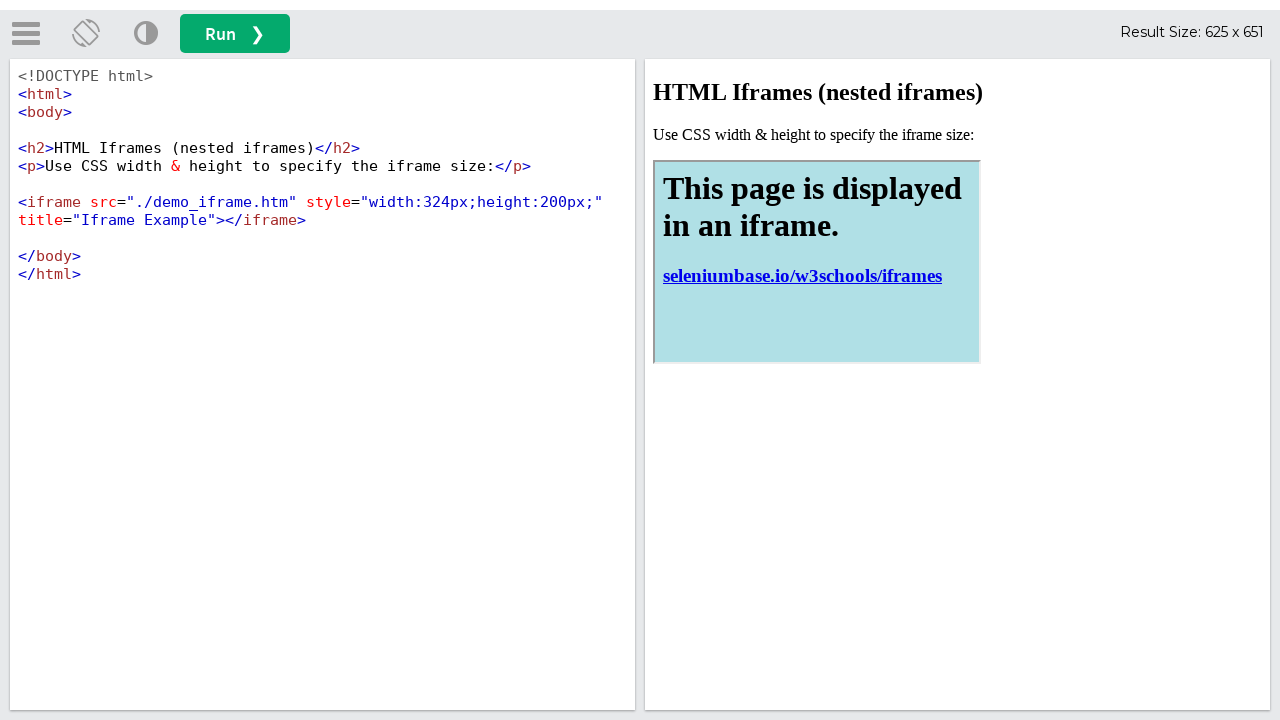

Located the first iframe with id 'iframeResult'
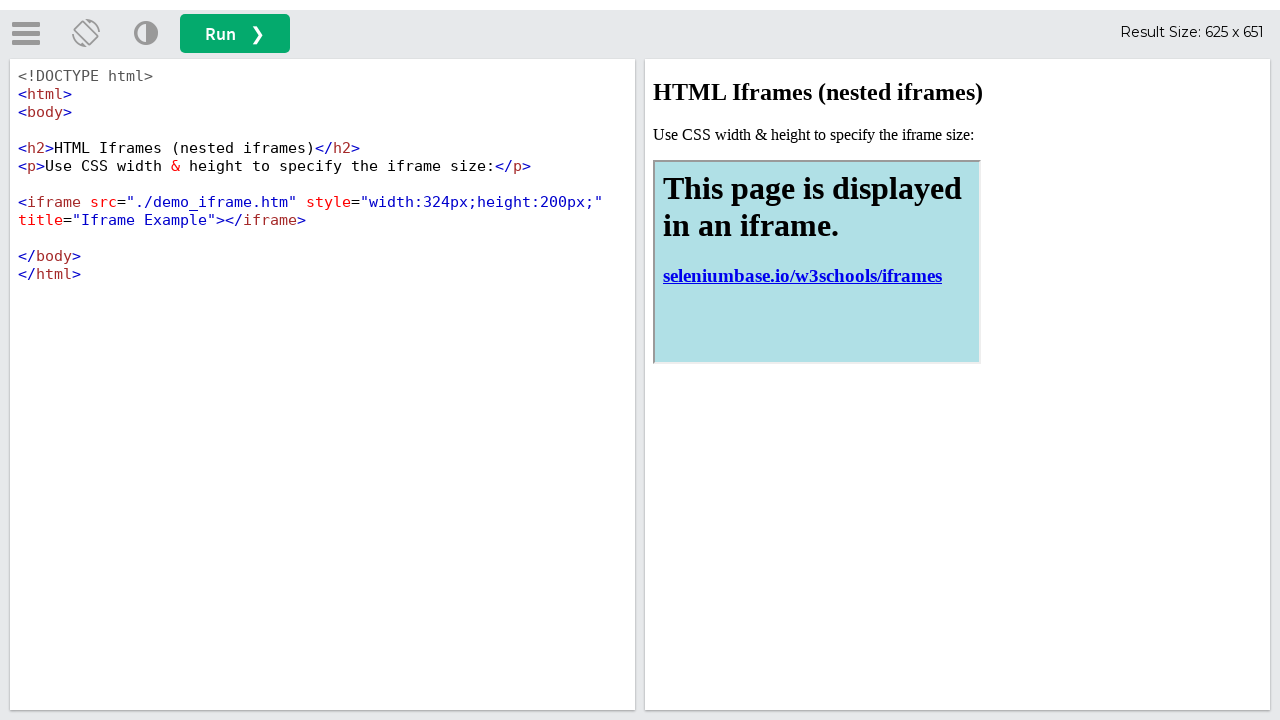

Verified h2 element is present in outer iframe
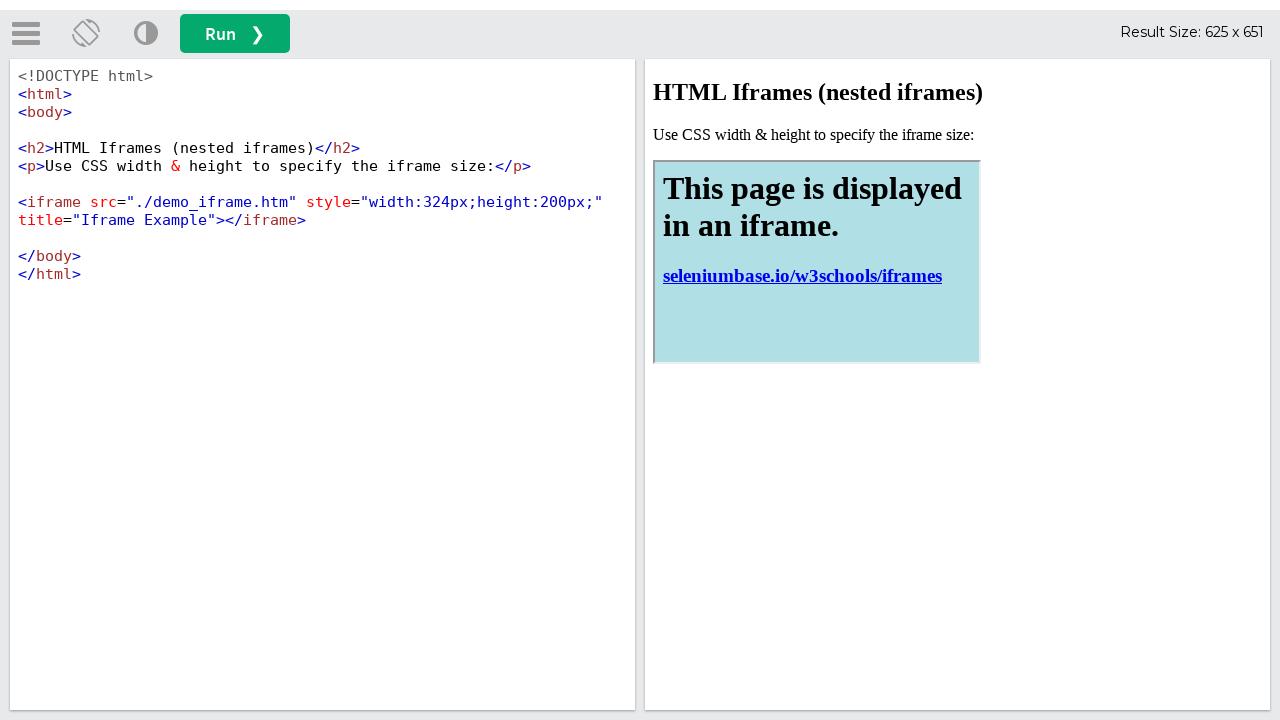

Located nested iframe with title containing 'Iframe'
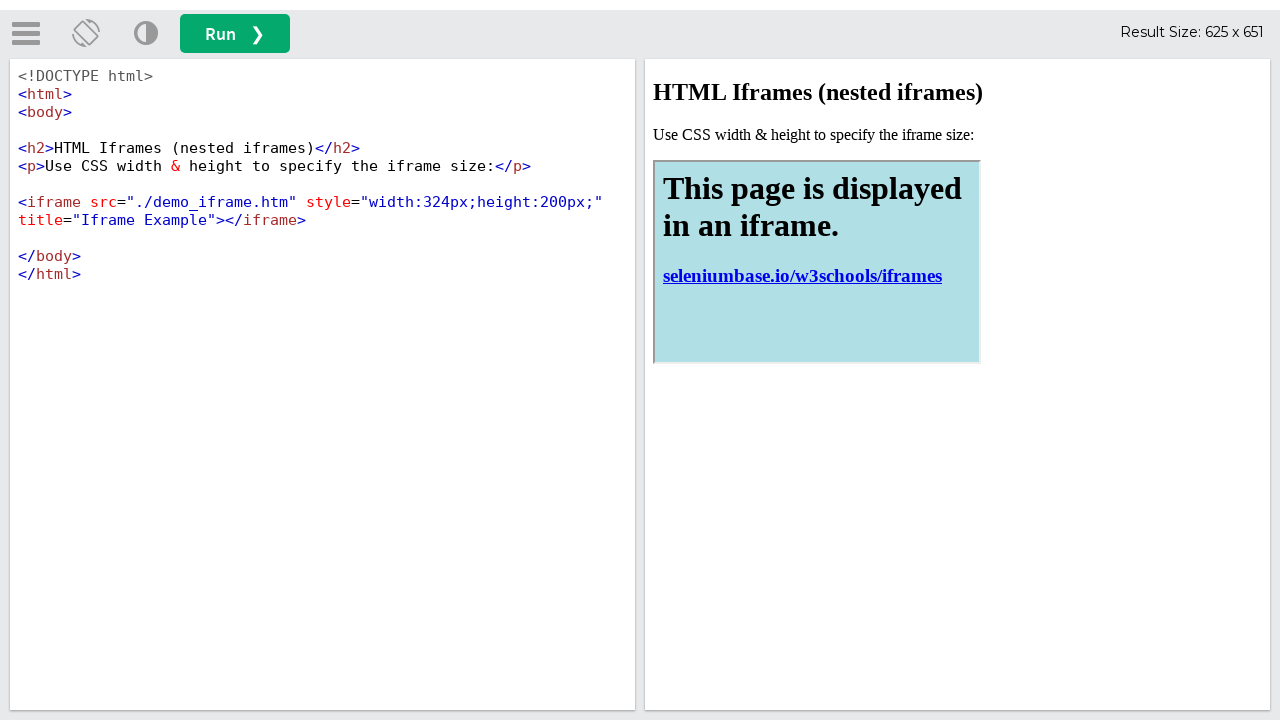

Verified h1 element is present in nested iframe
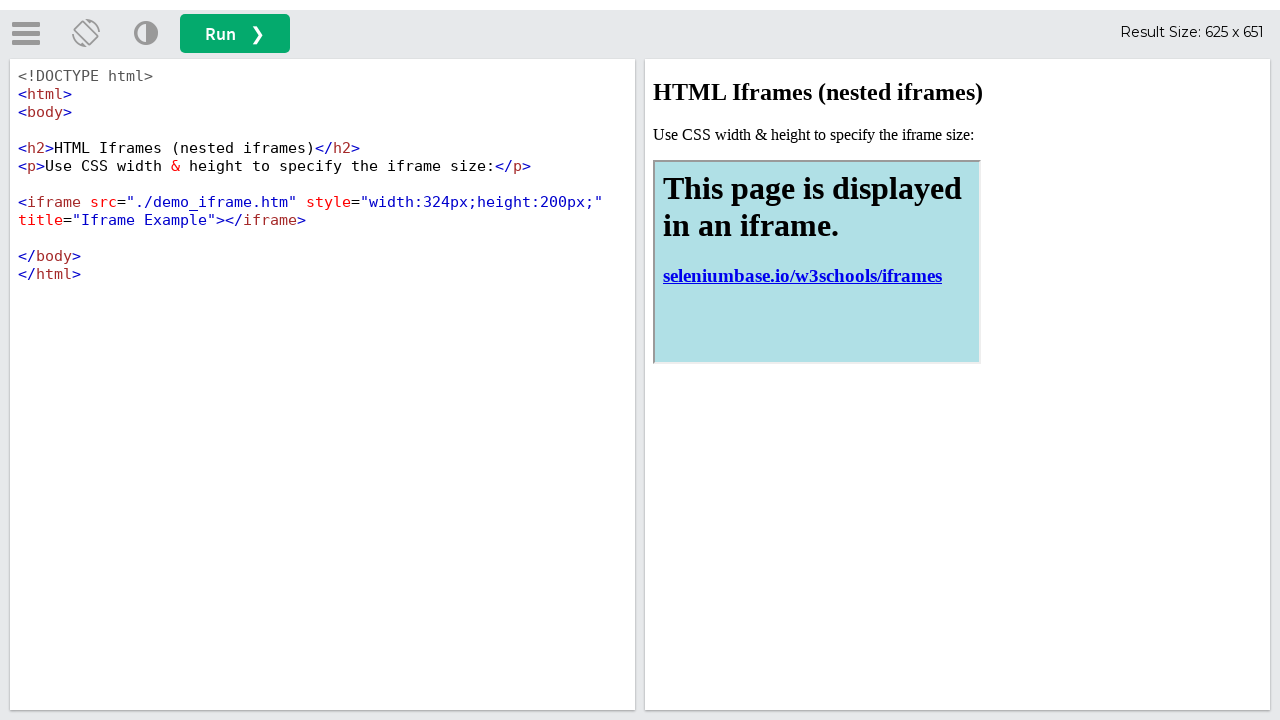

Verified p element is present in outer iframe
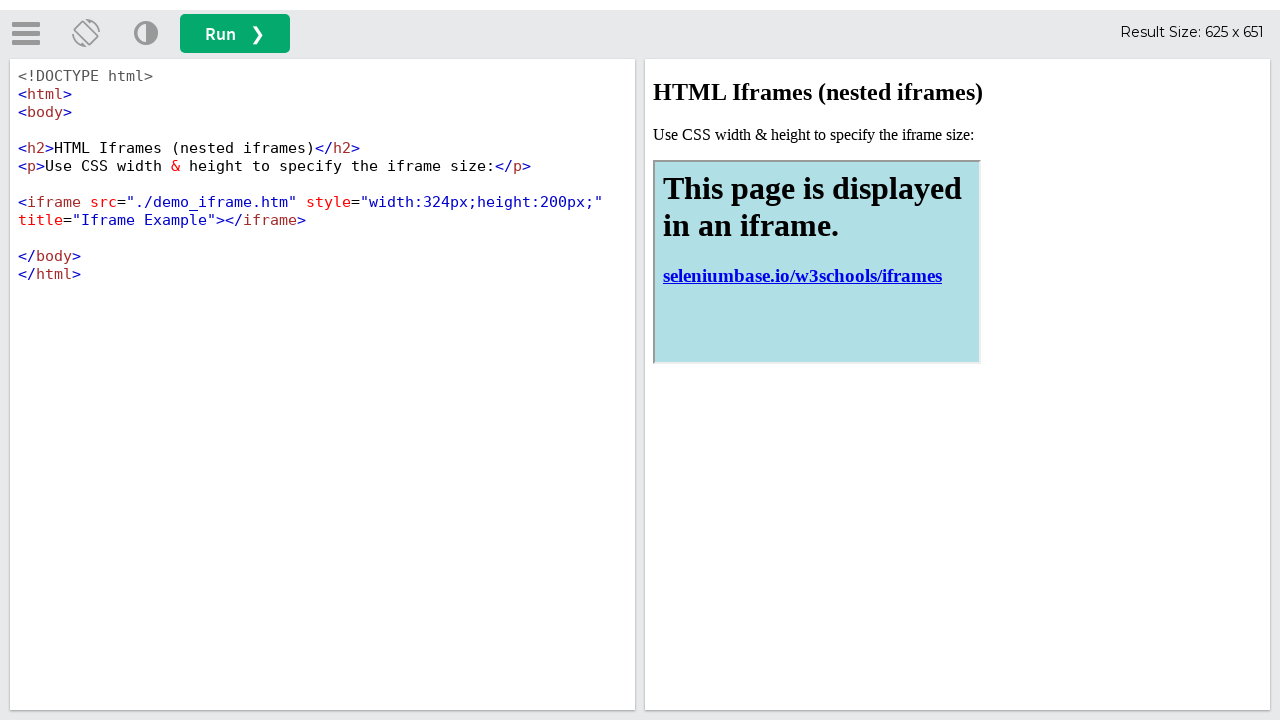

Verified a element is present in nested iframe
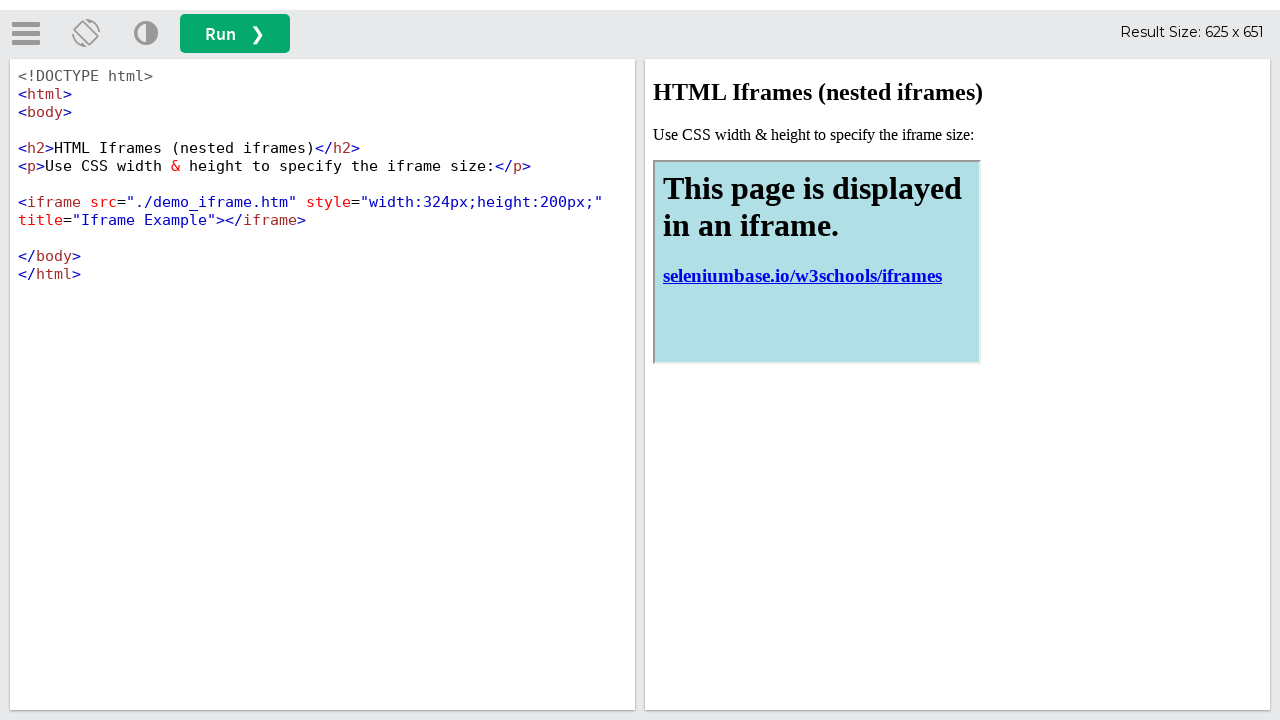

Clicked the run button with id 'runbtn' at (235, 34) on button#runbtn
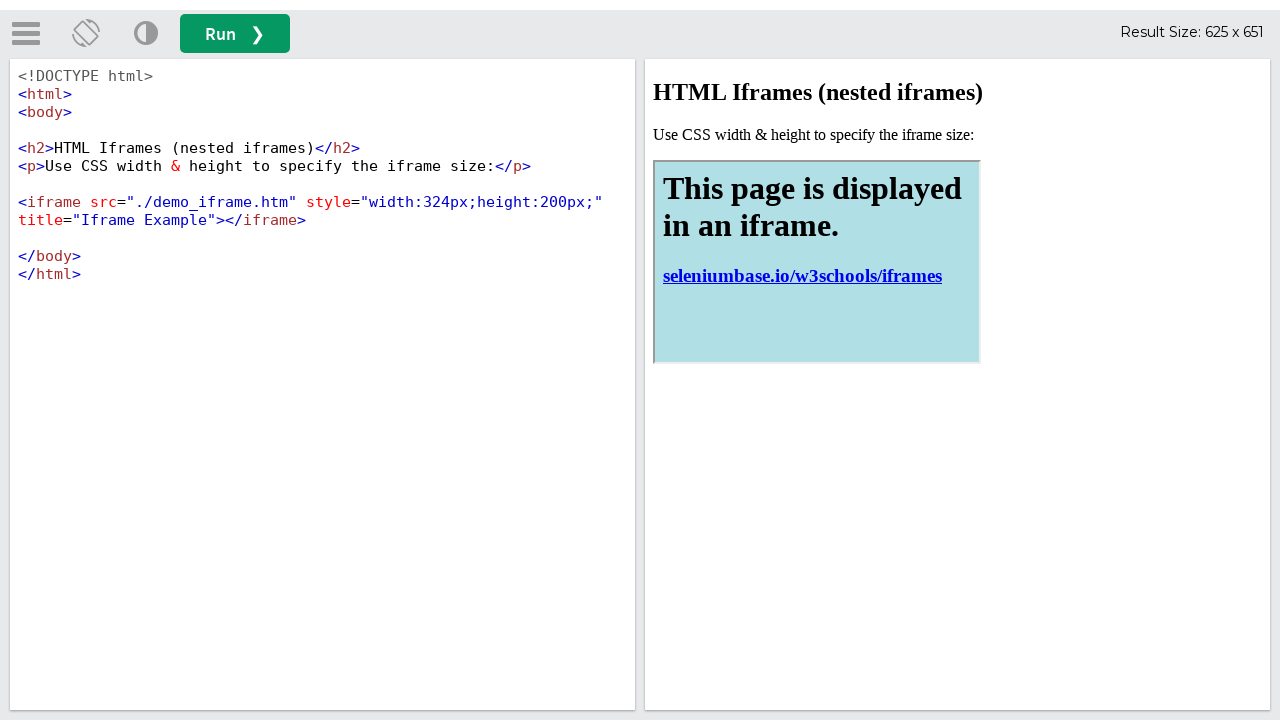

Verified iframe element with title 'Iframe Example' exists in outer iframe
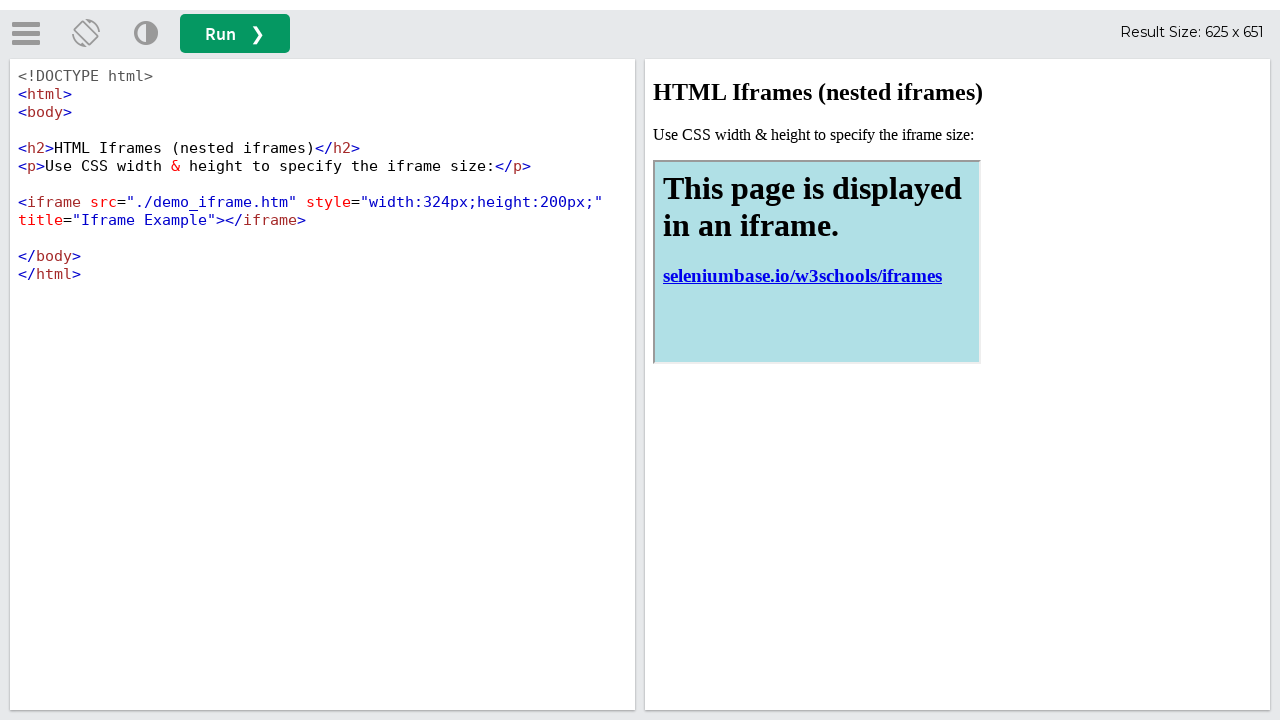

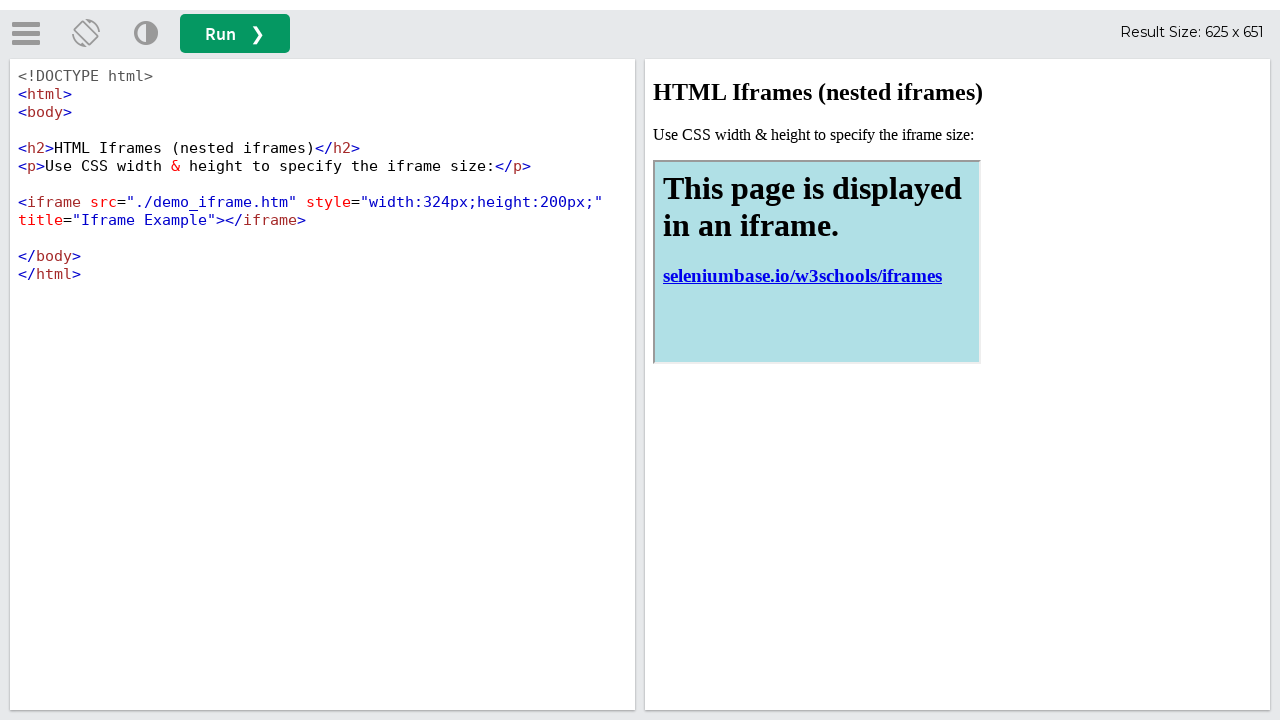